Tests web table sorting functionality by clicking the first column header to sort, verifying the sort order, then navigates through pagination to find a specific item containing "Chocolate"

Starting URL: https://rahulshettyacademy.com/seleniumPractise/#/offers

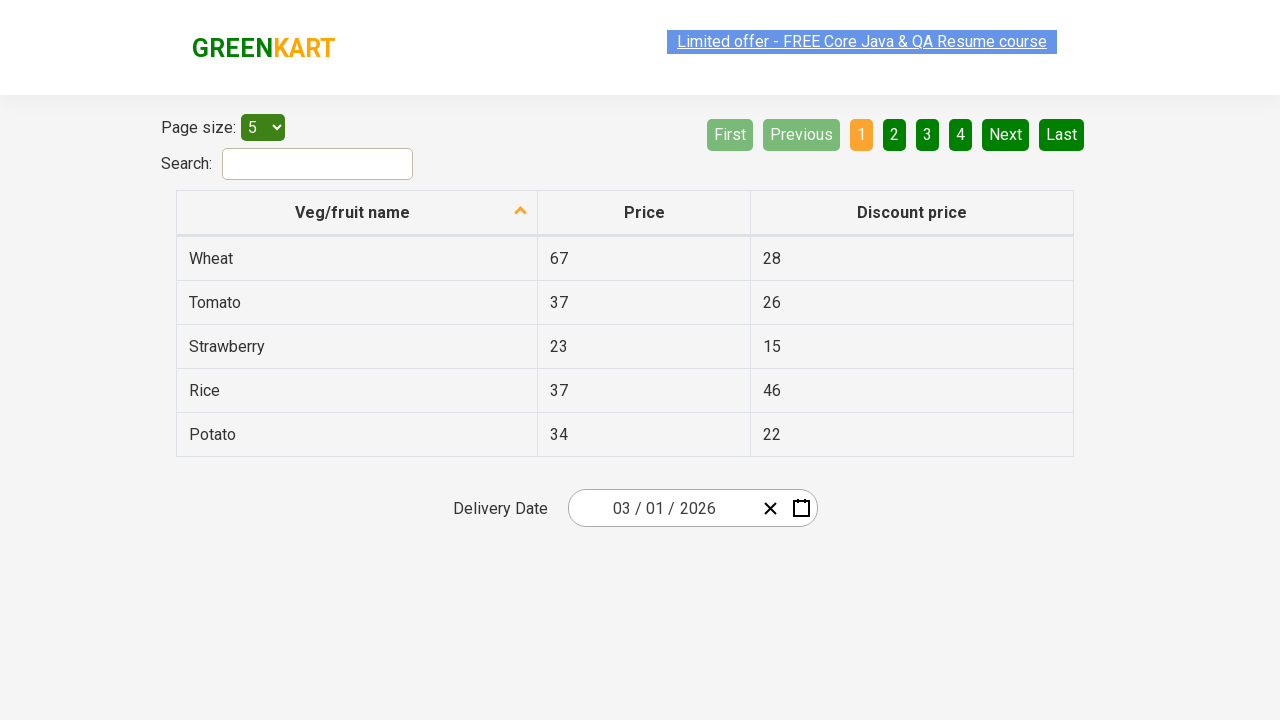

Clicked first column header to sort table at (357, 213) on .table thead tr th:nth-child(1)
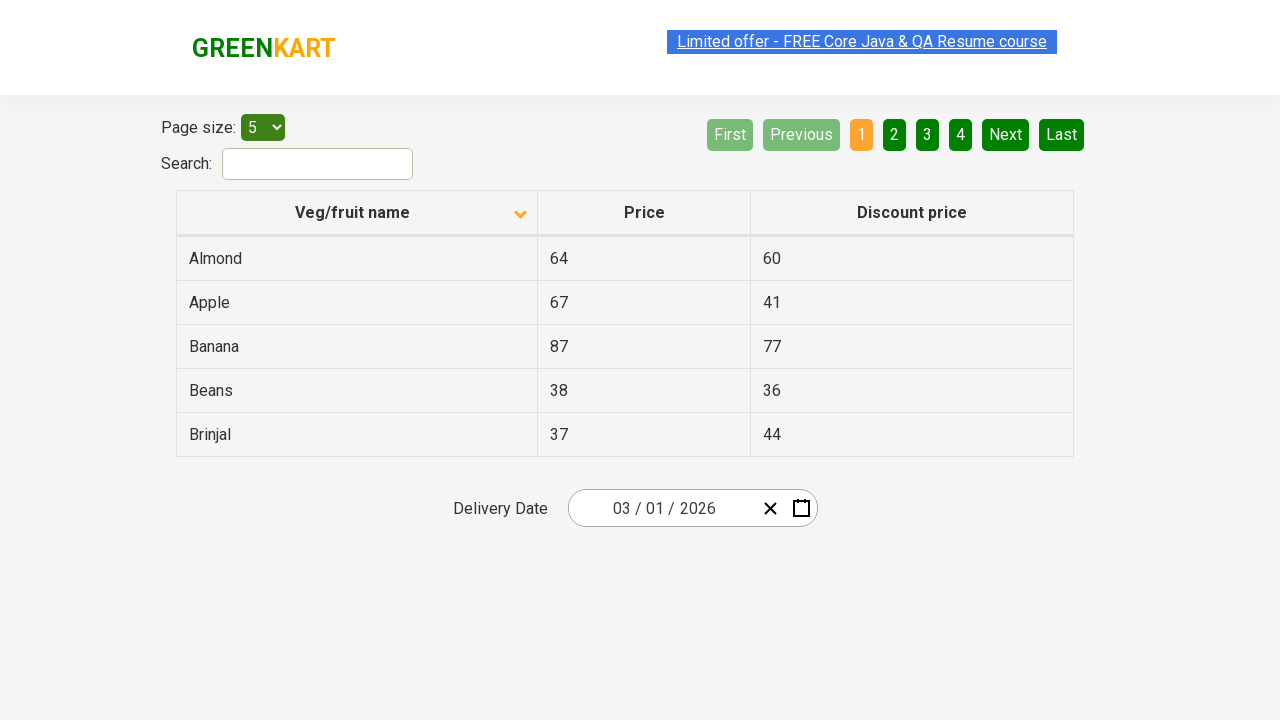

Table body loaded with data
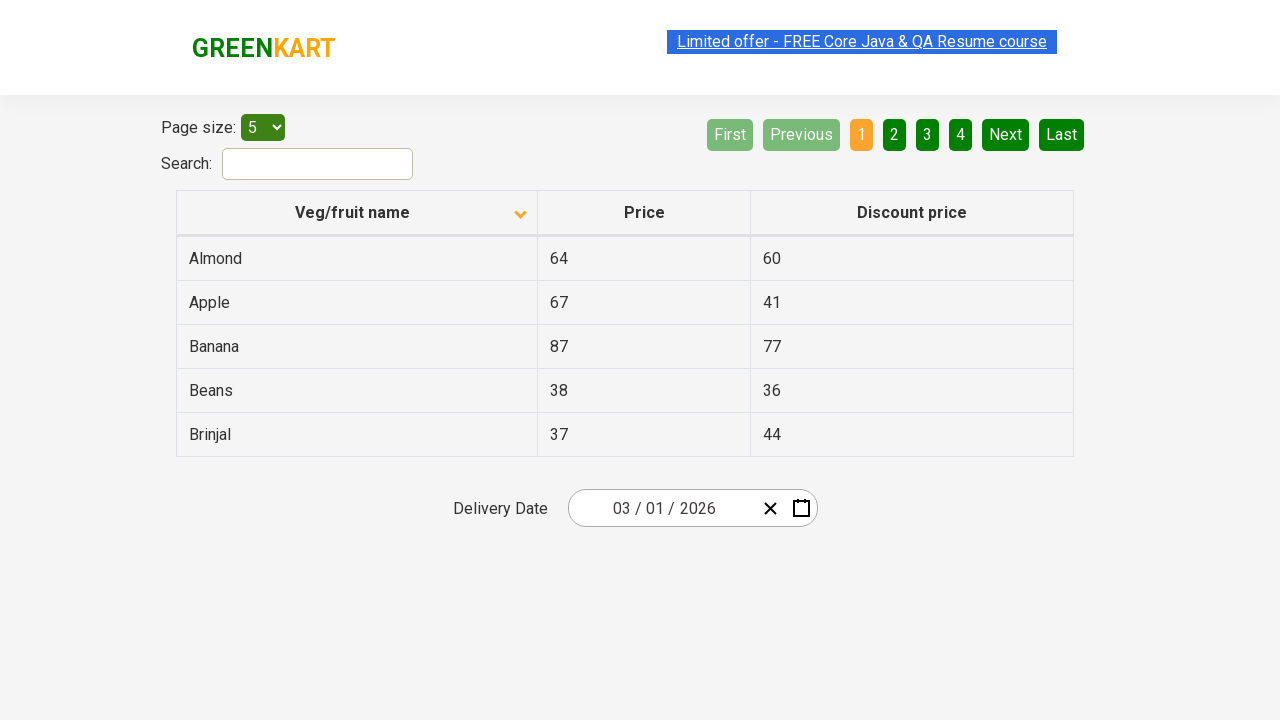

Retrieved all items from first column
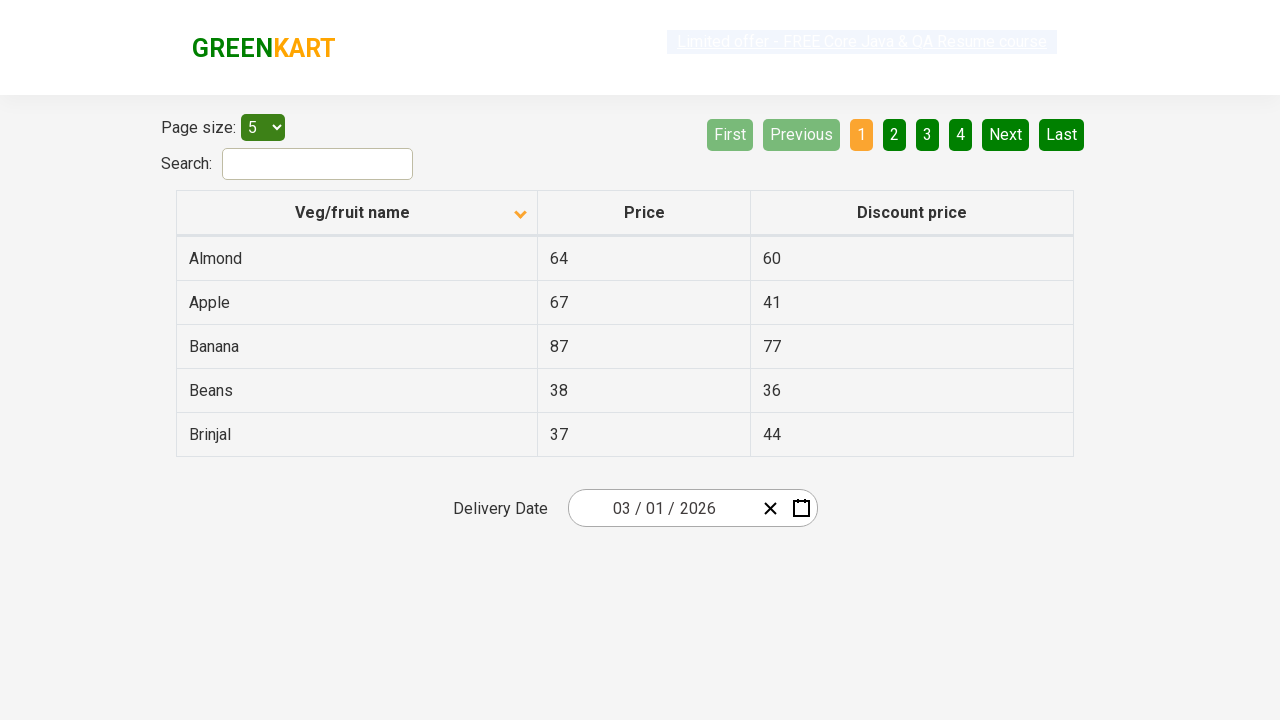

Verified table is sorted in ascending order
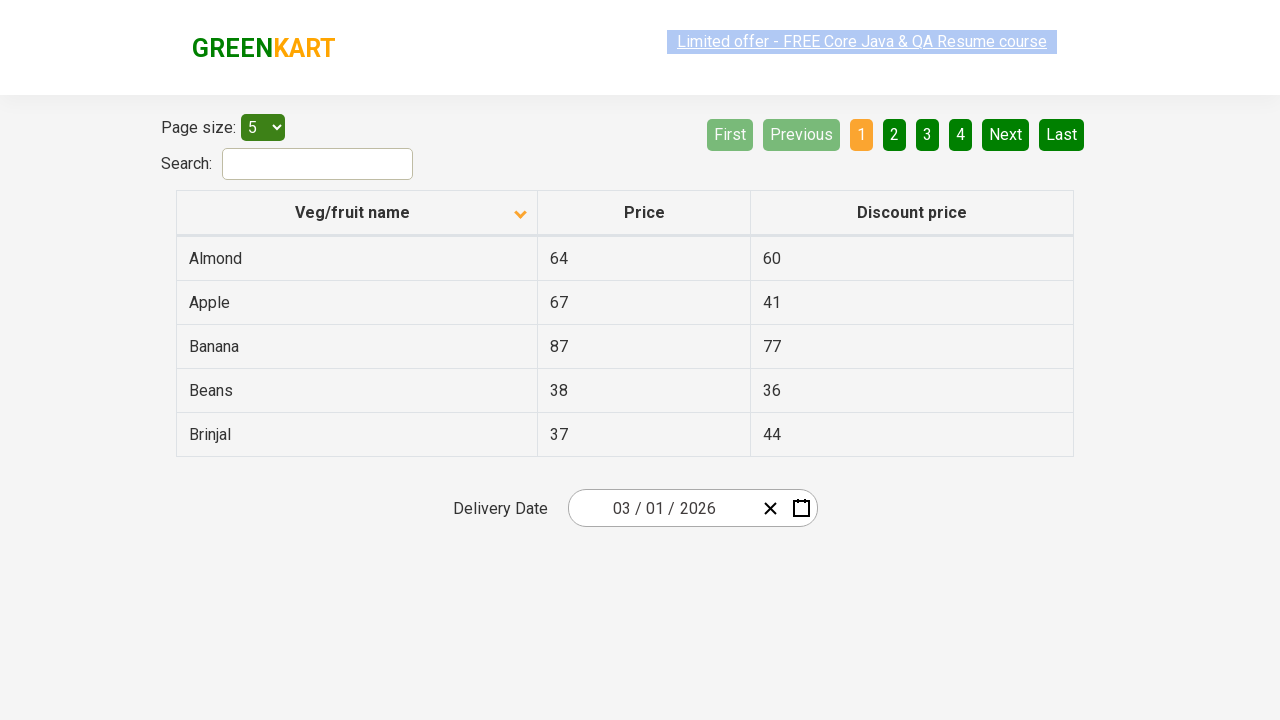

Retrieved items from current page
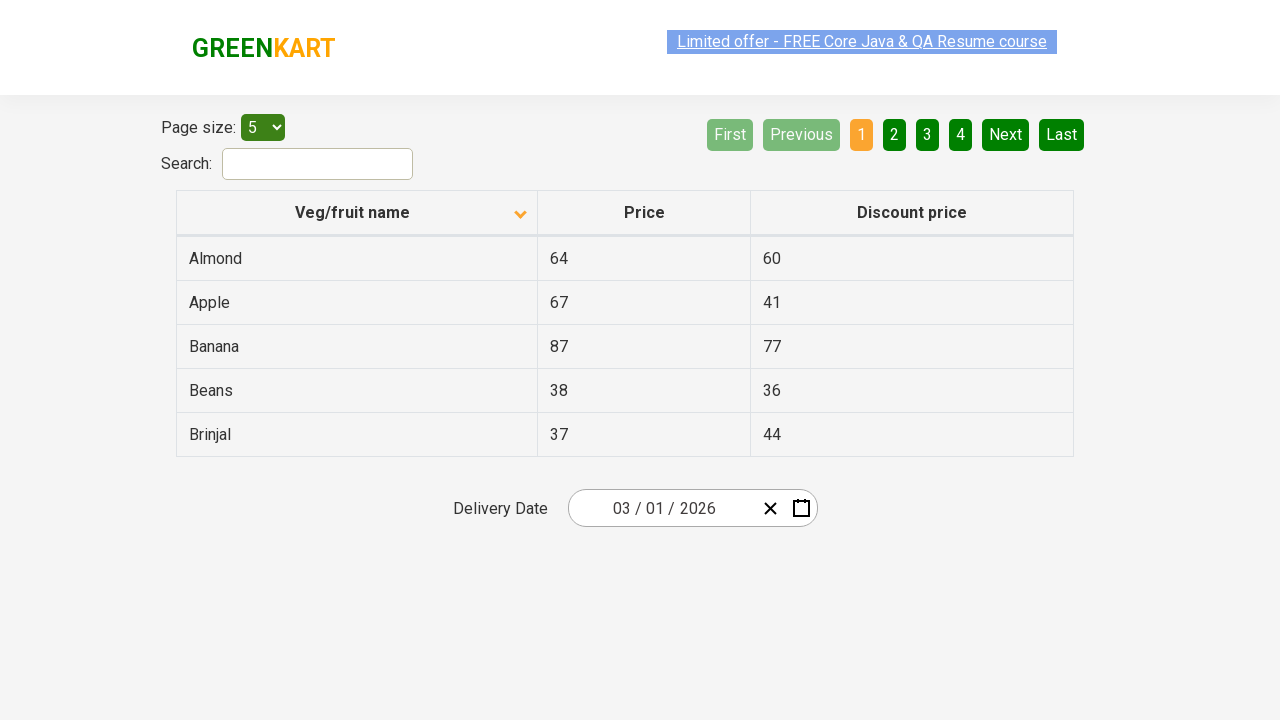

Clicked next page button in pagination at (1006, 134) on [aria-label='Next']
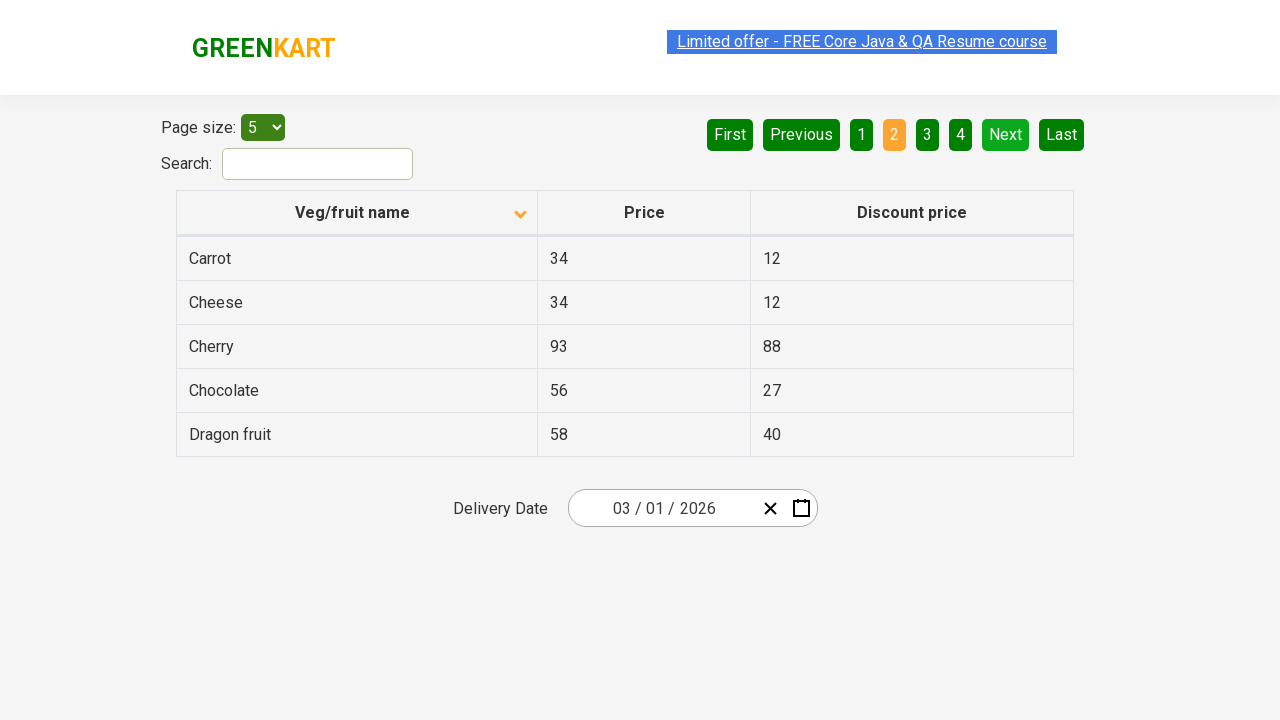

Waited for next page to load
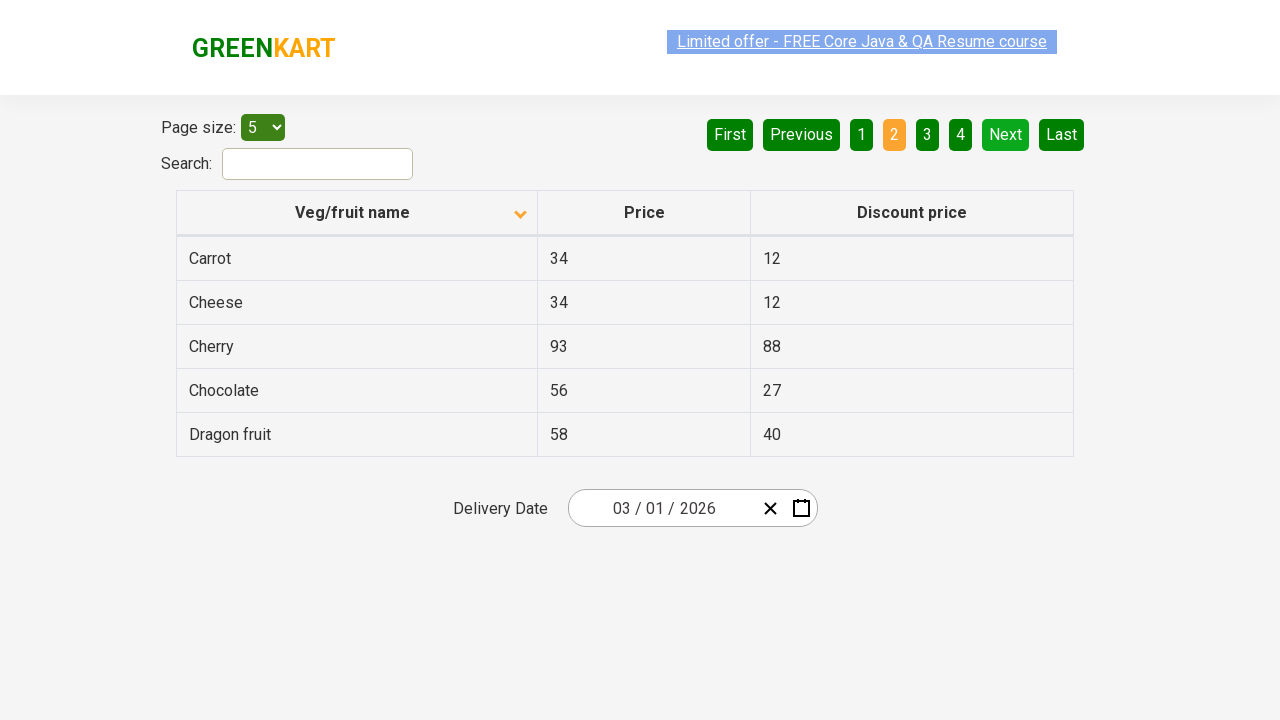

Retrieved items from current page
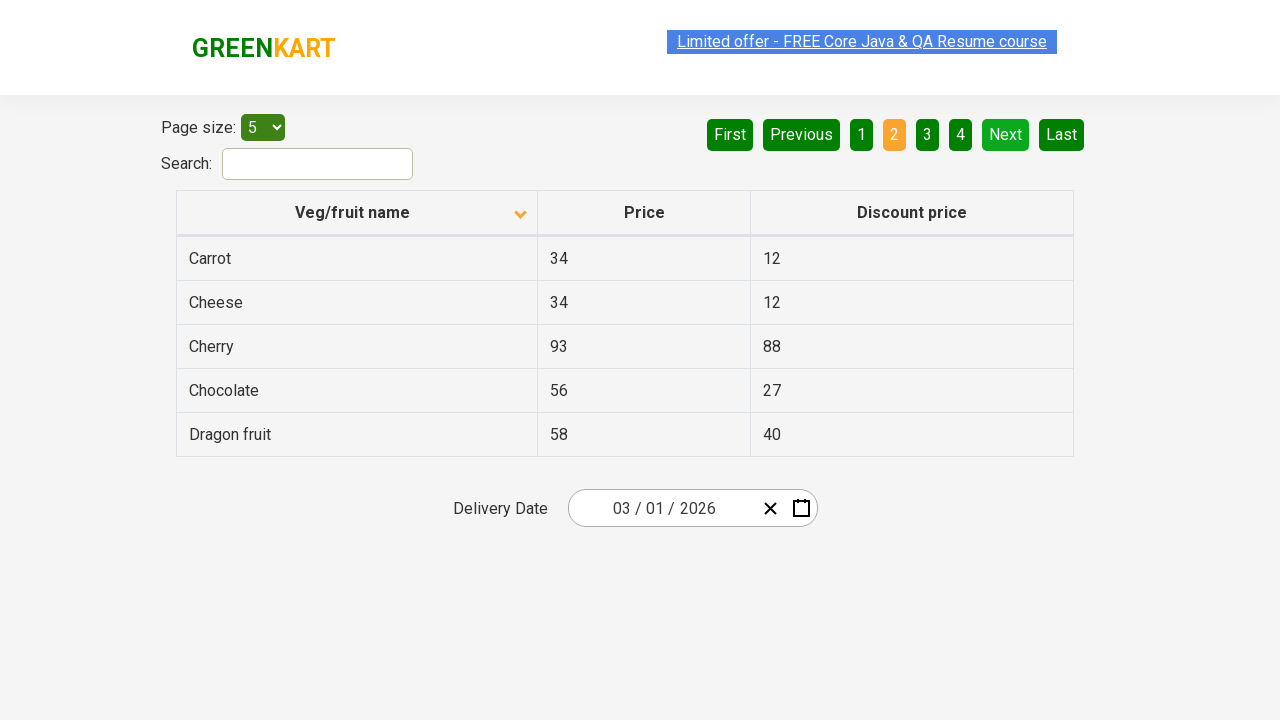

Found Chocolate item on current page
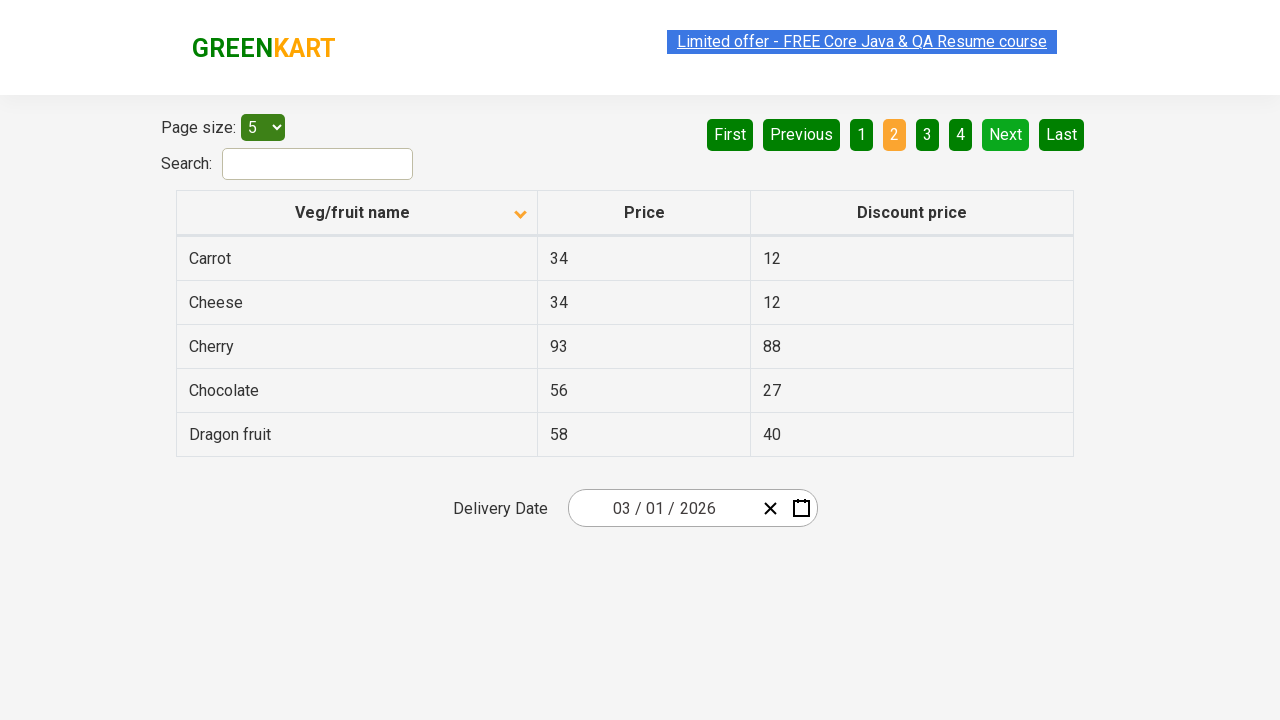

Retrieved price for Chocolate item: 56
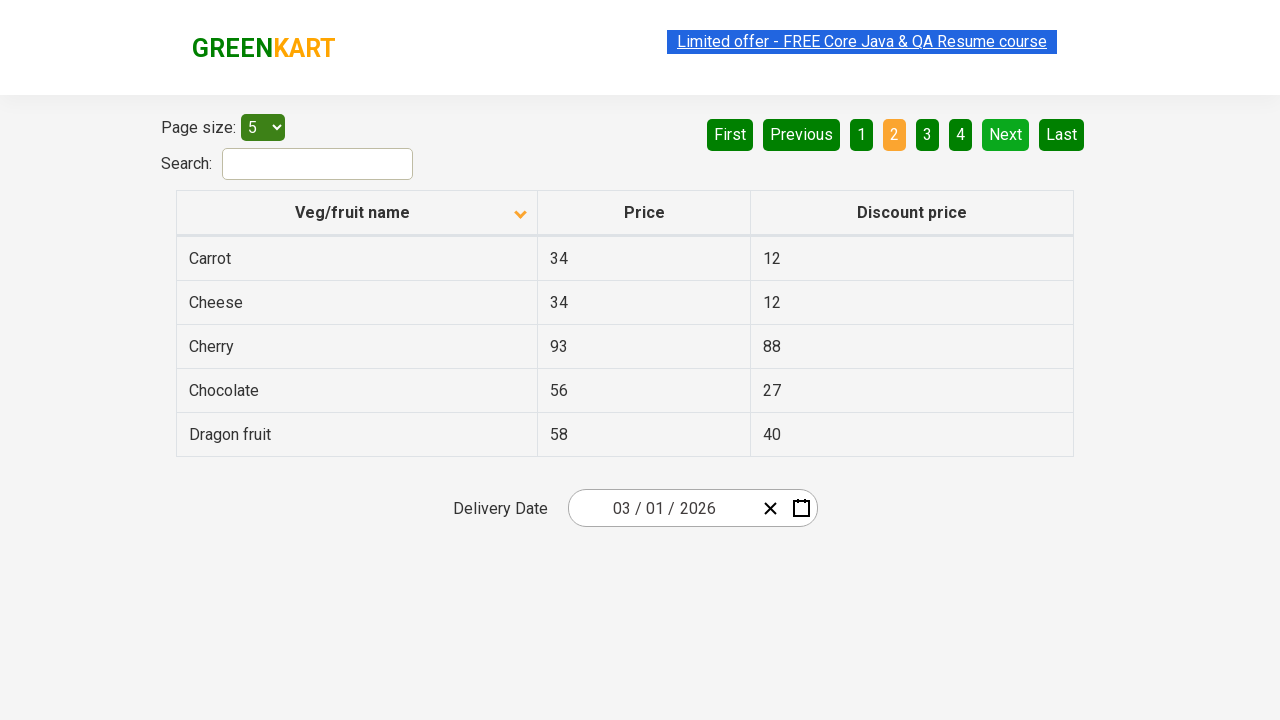

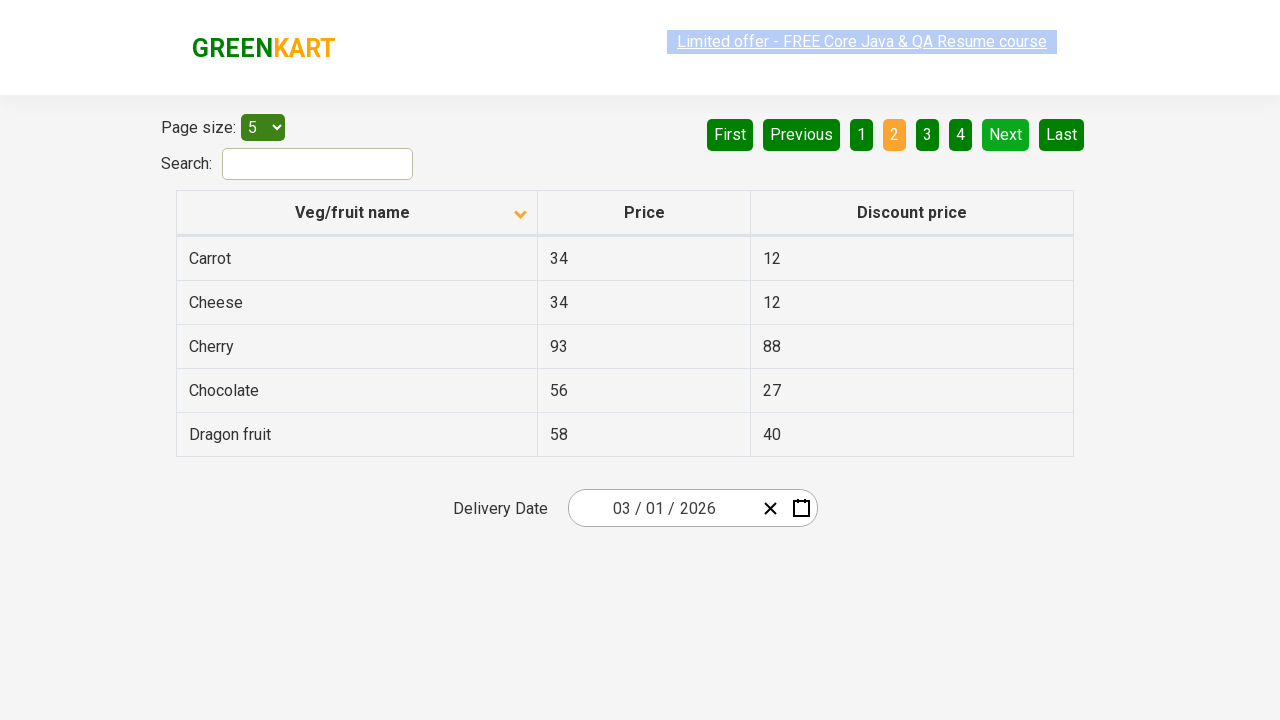